Tests the add/remove elements functionality by clicking the "Add Element" button to create a "Delete" button, then clicking the "Delete" button to remove it, and verifying the element's display state.

Starting URL: https://practice.cydeo.com/add_remove_elements/

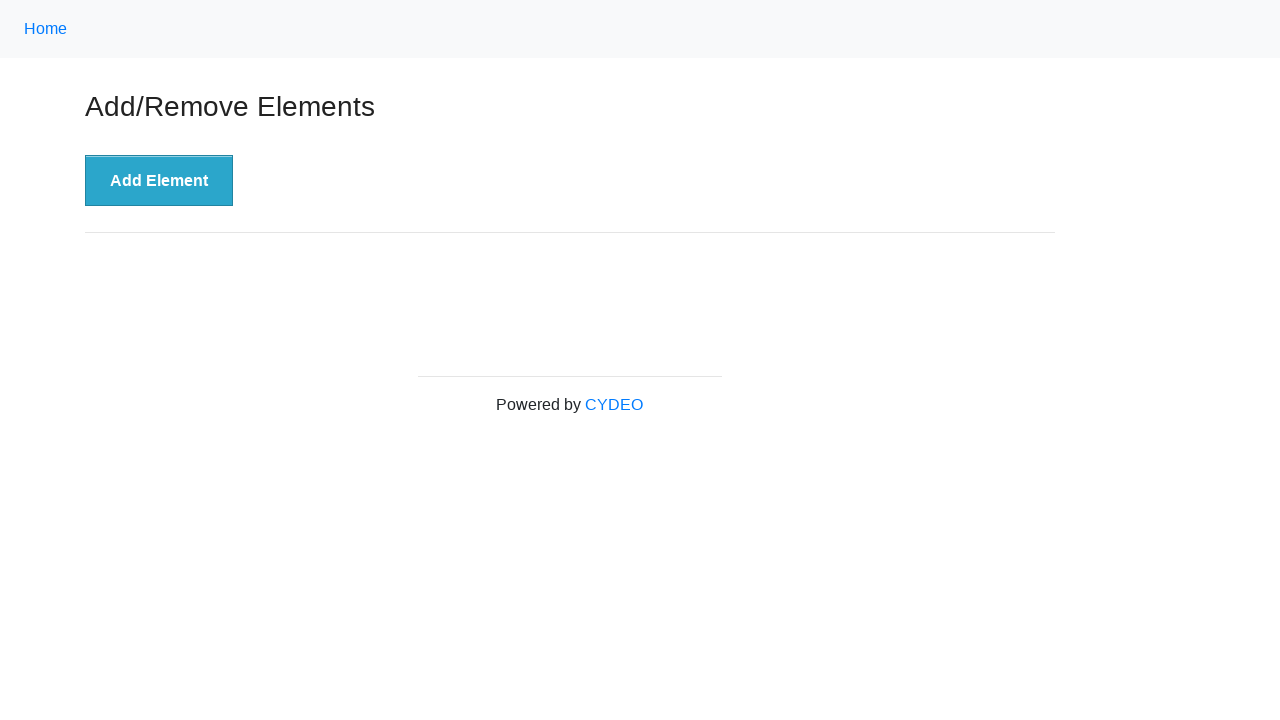

Clicked the 'Add Element' button at (159, 181) on xpath=//button[text()='Add Element']
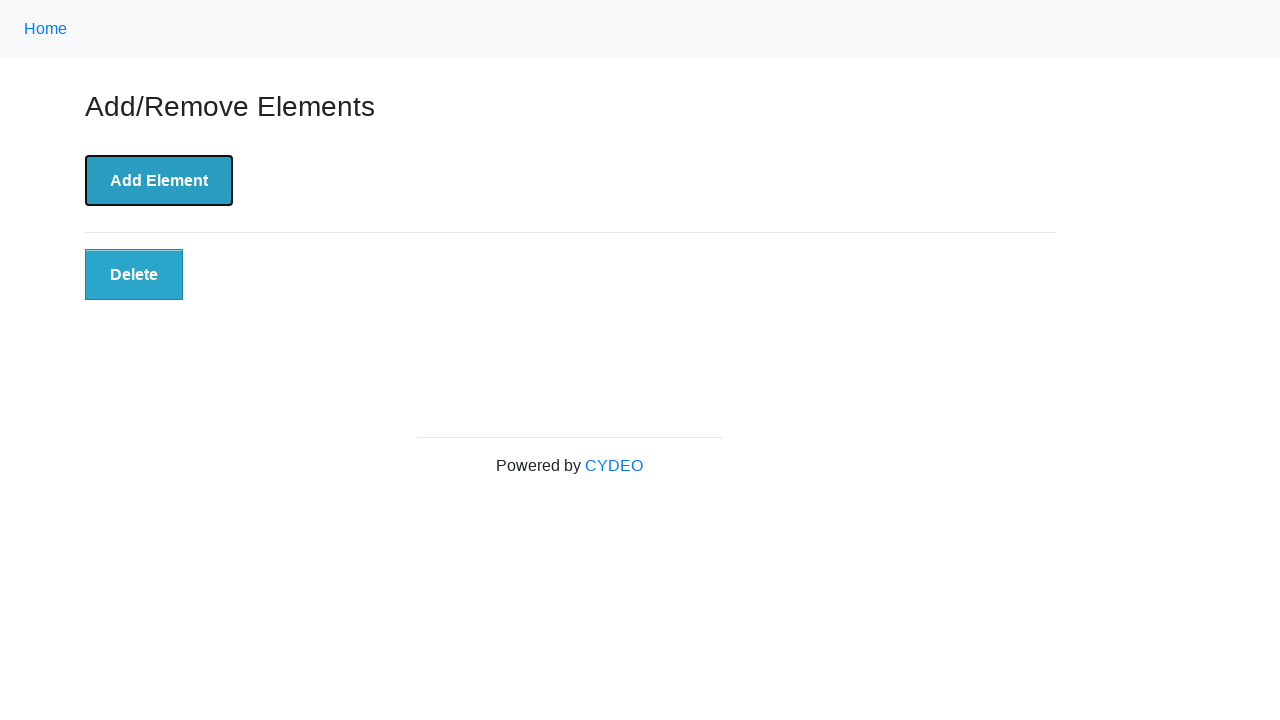

Verified the 'Delete' button is displayed
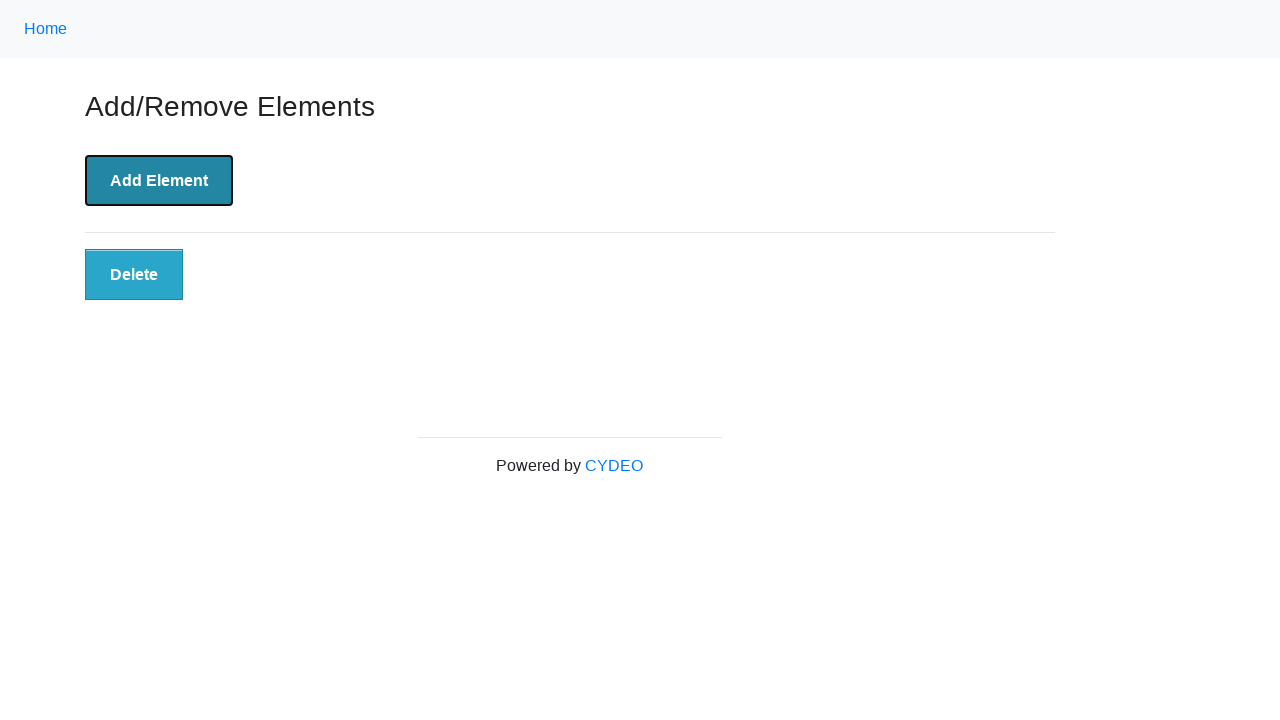

Clicked the 'Delete' button to remove the element at (134, 275) on xpath=//button[text()='Delete']
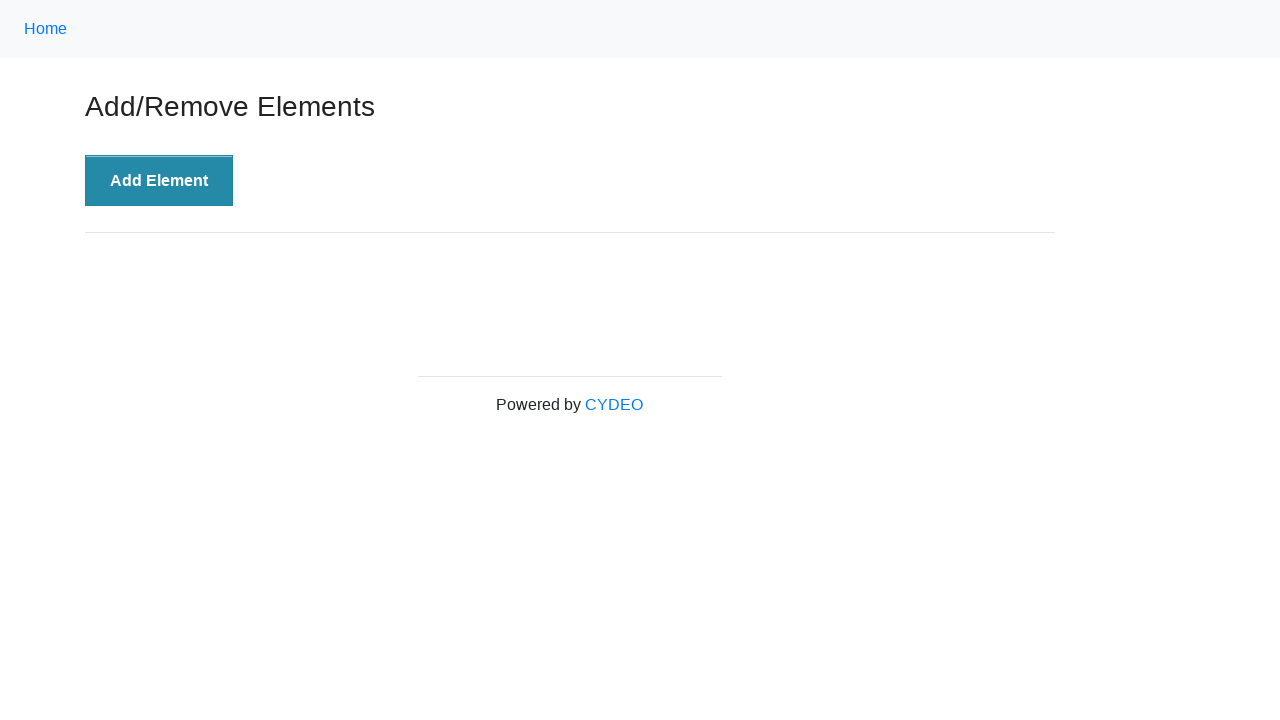

Verified the 'Delete' button is no longer displayed
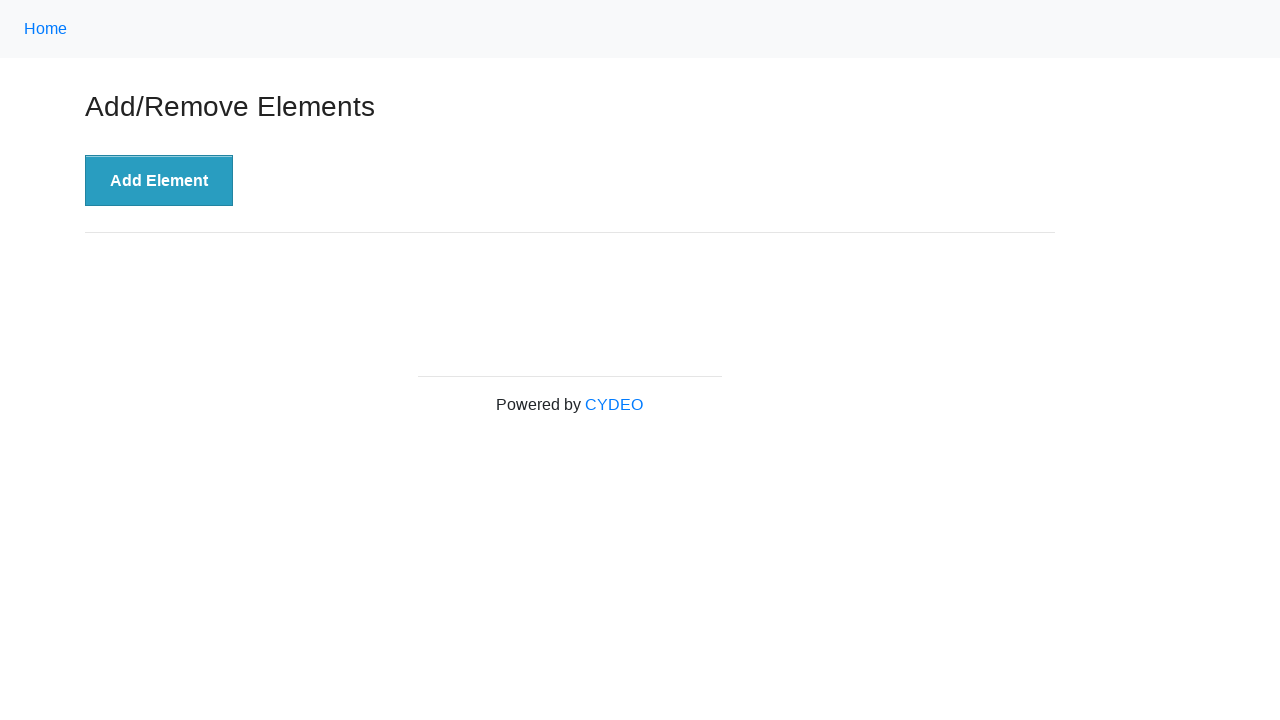

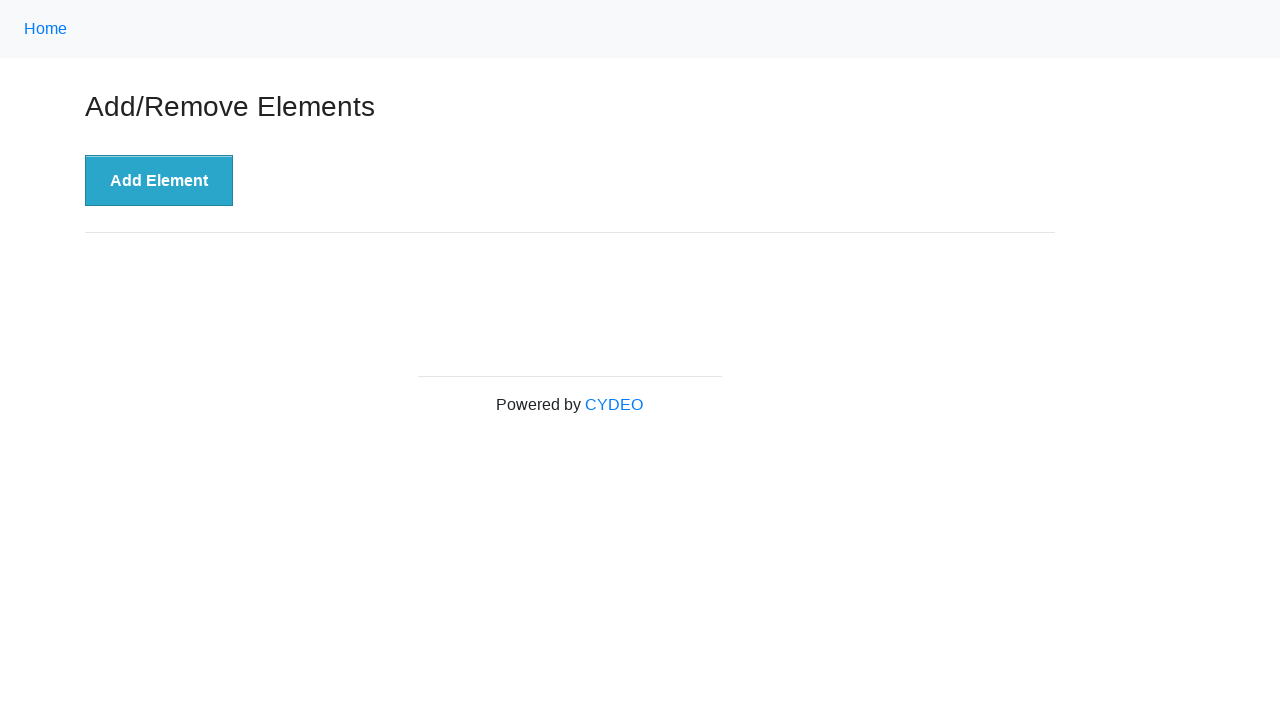